Tests that the simulator displays a graceful fallback warning when the API fails by generating a strategy, mocking API failure, and verifying a user-friendly warning message appears.

Starting URL: https://frameworkrealestatesolutions.com/portfolio-simulator-v3.html

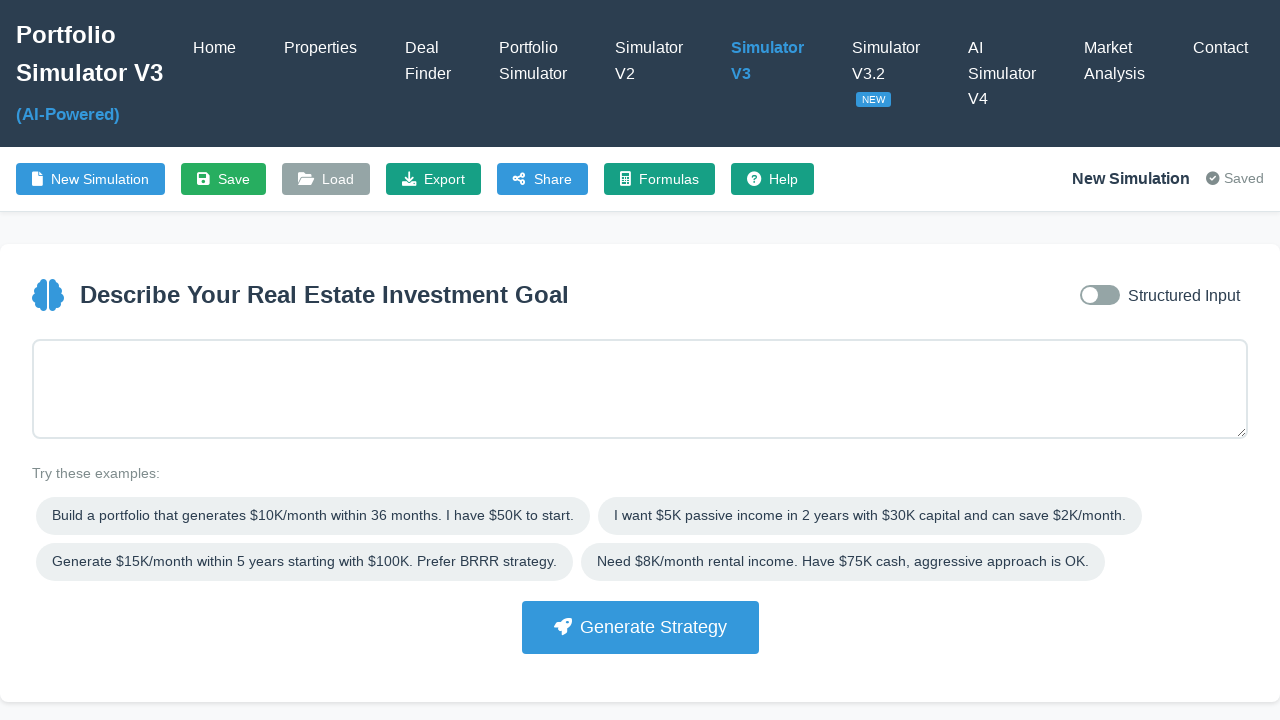

Waited for page to reach network idle state
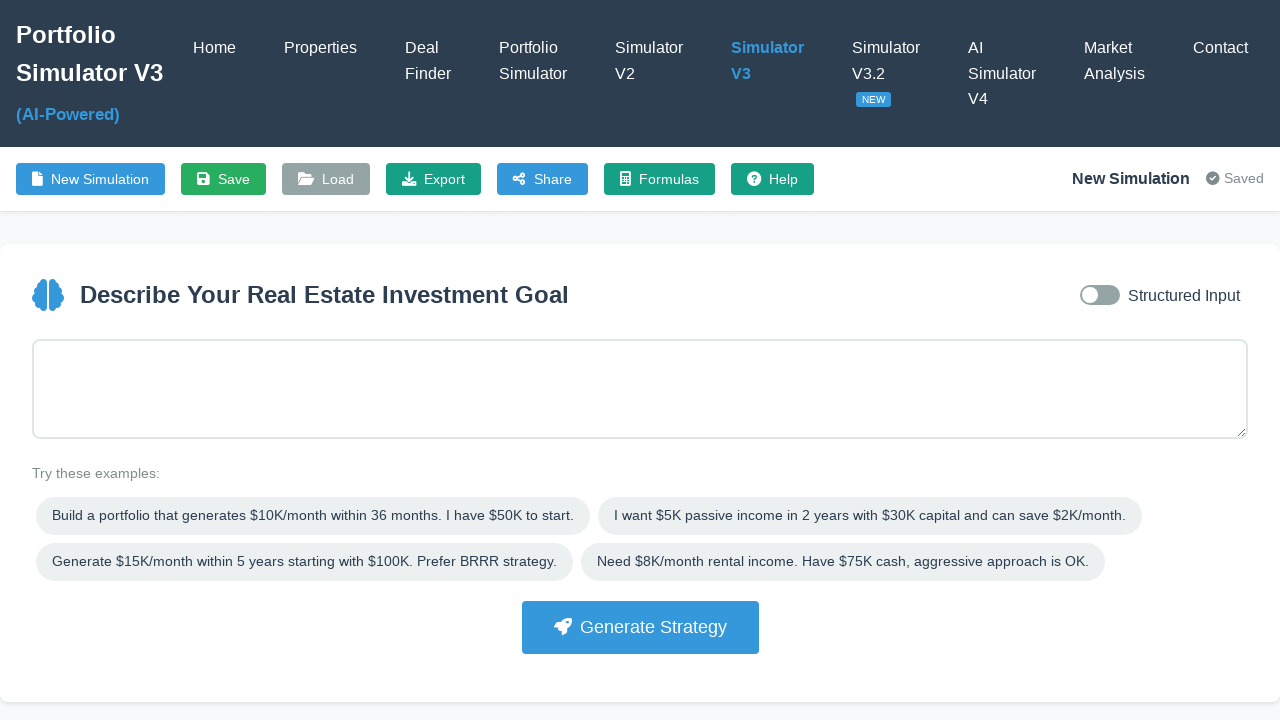

Verified Portfolio Simulator V3 heading is visible
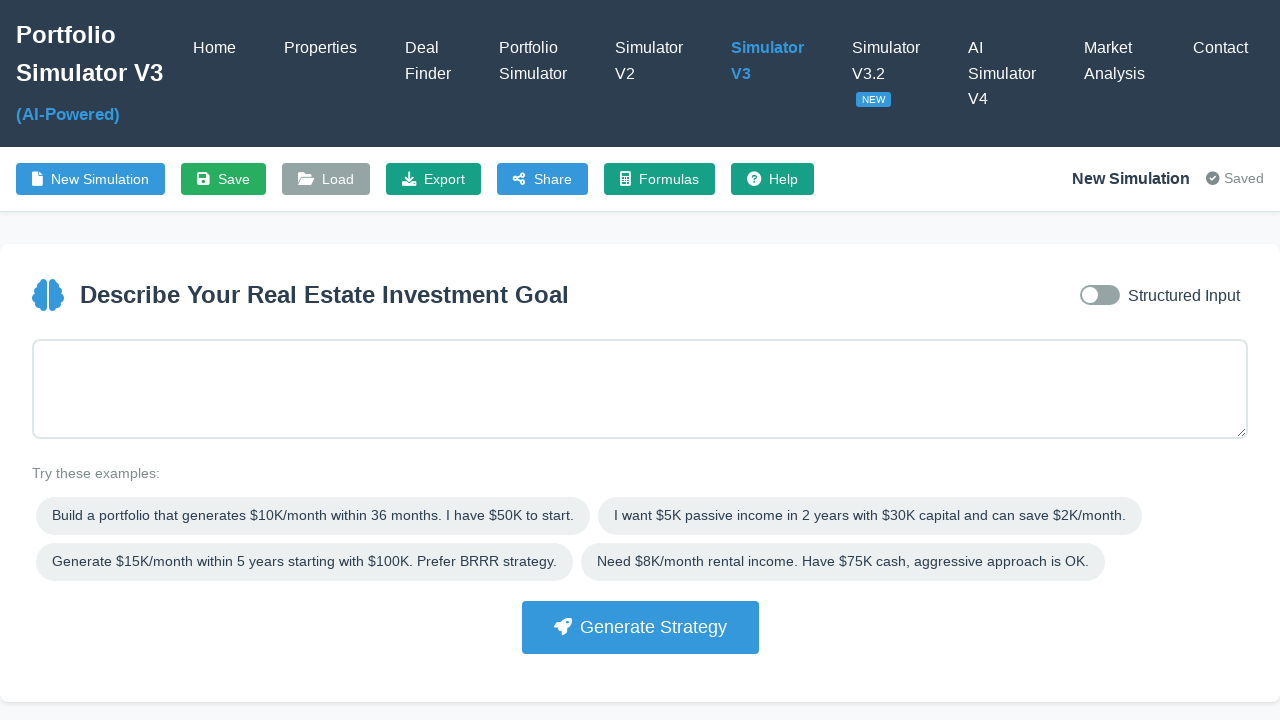

Filled goal input with portfolio target: $5K/month in 36 months with $80K on #goalInput
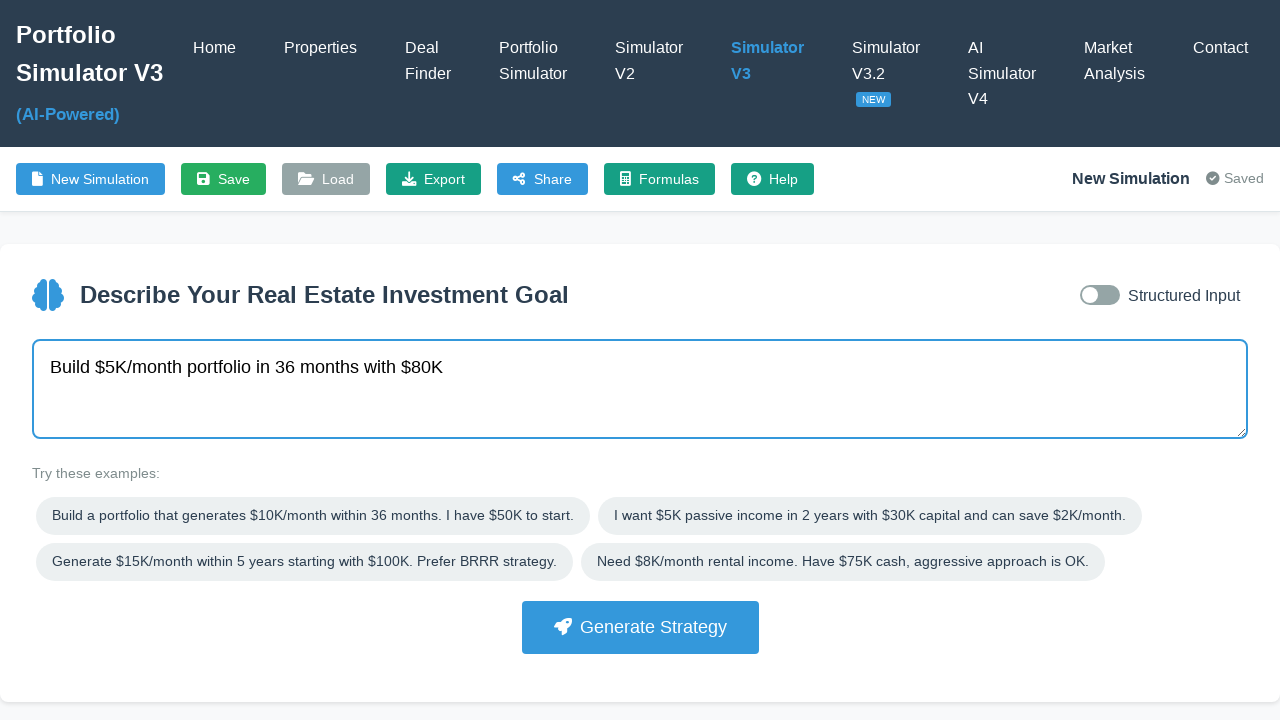

Clicked 'Generate Strategy' button at (640, 627) on button:has-text("Generate Strategy")
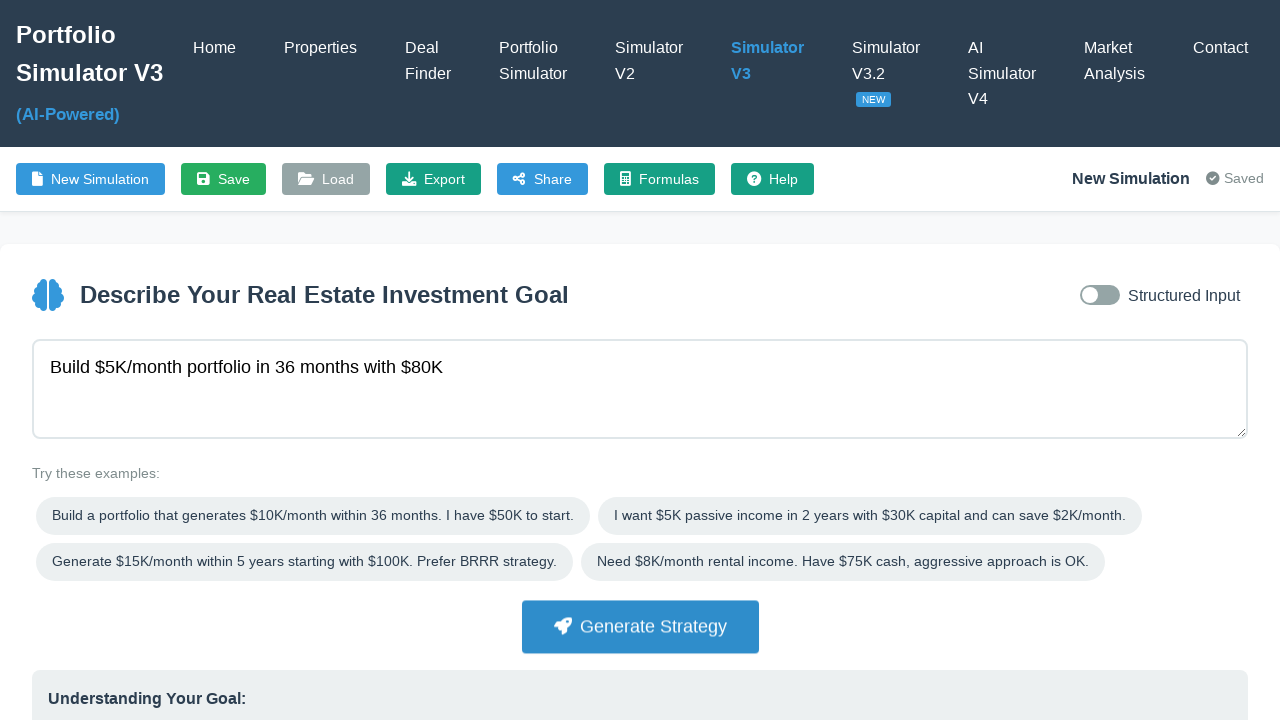

Strategy card loaded
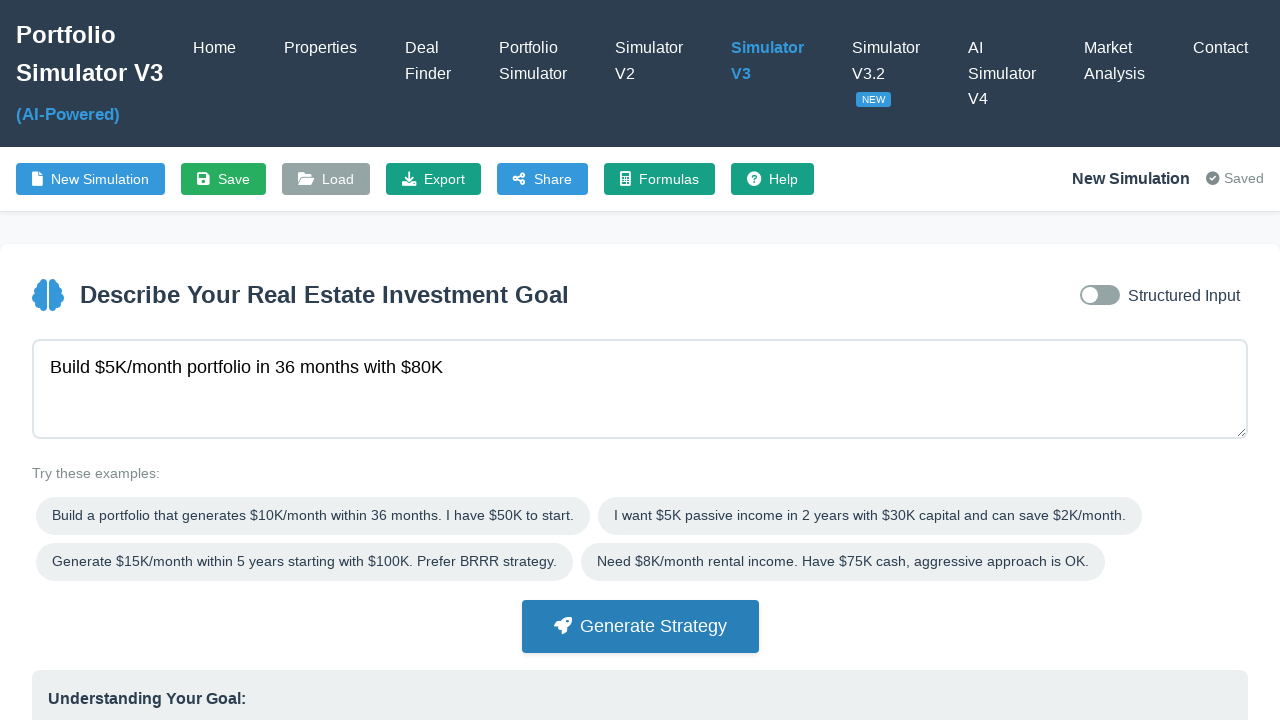

Clicked first strategy card at (227, 361) on .strategy-card >> nth=0
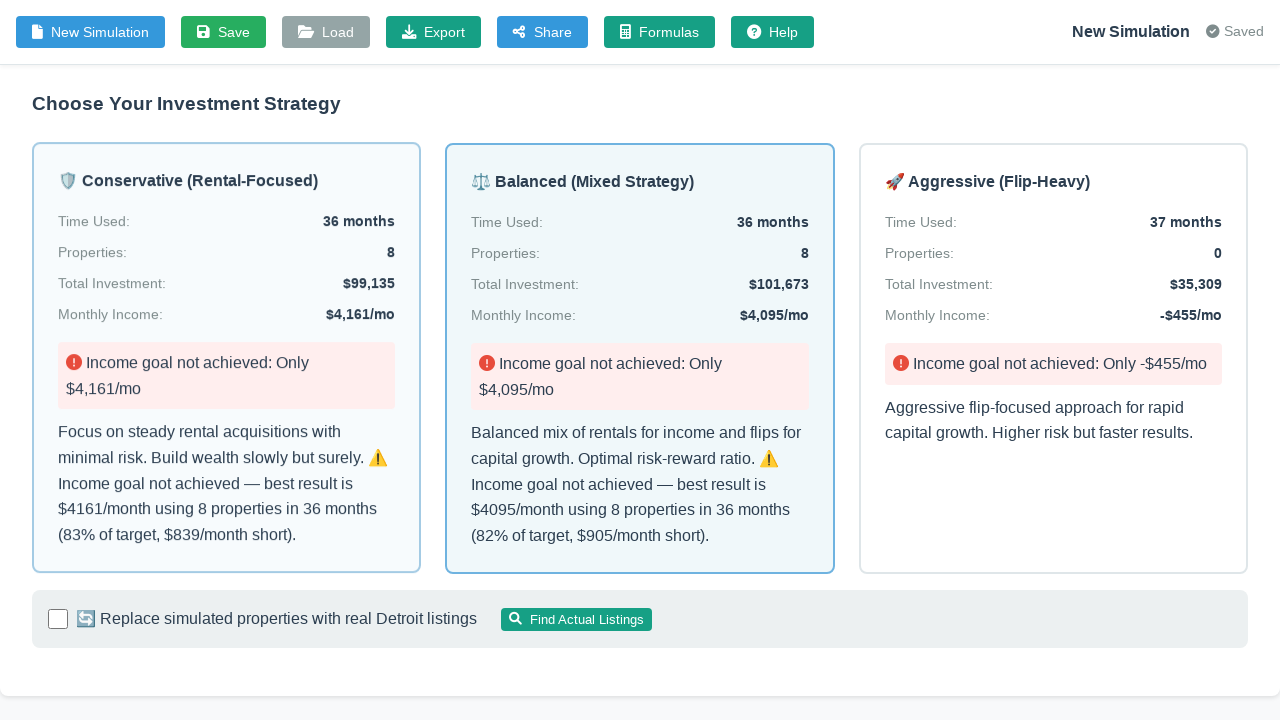

Timeline table loaded
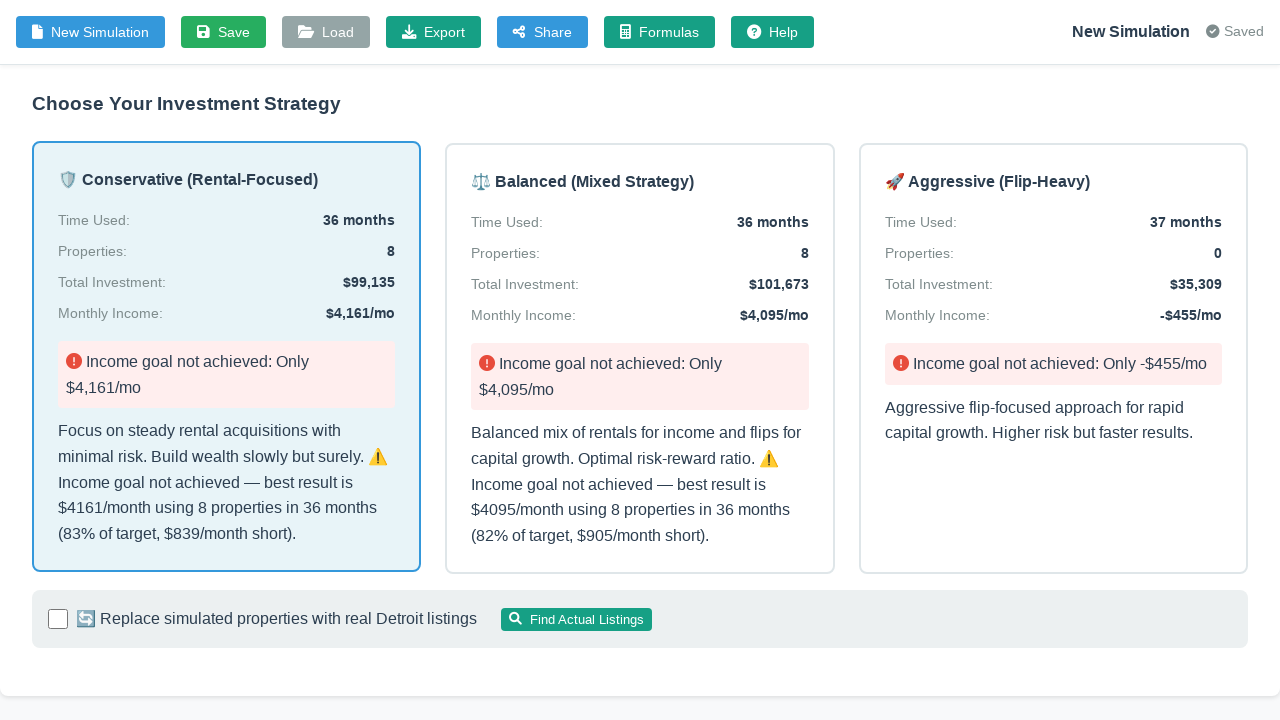

Mocked API endpoint to simulate service failure (503 status)
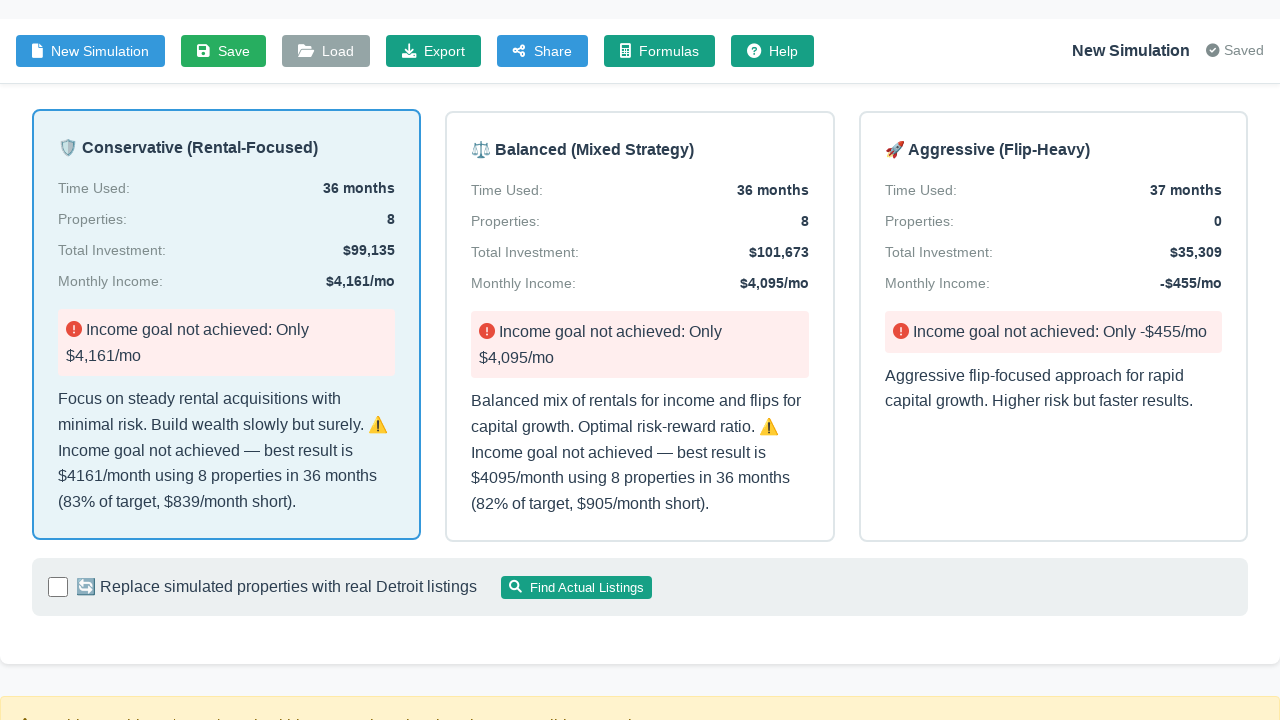

Checked 'Use Real Listings' checkbox at (58, 710) on #useRealListings
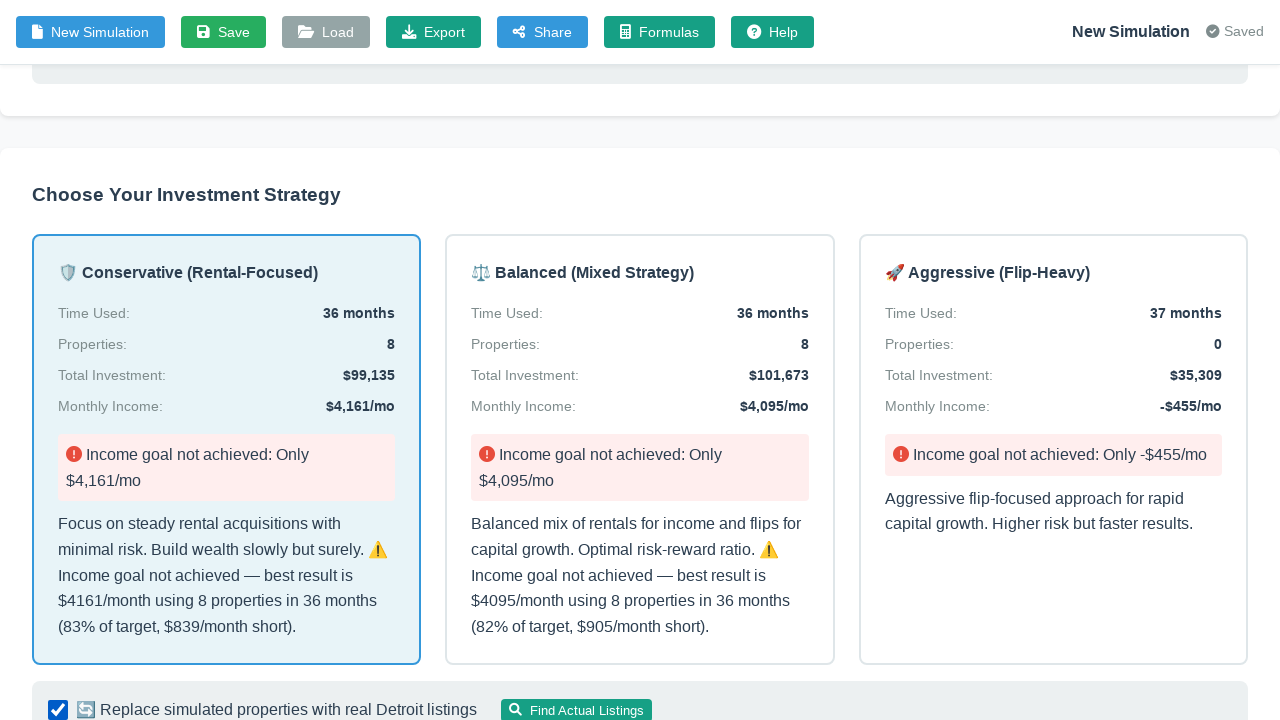

Clicked 'Find Actual Listings' button to trigger API call at (576, 709) on button:has-text("Find Actual Listings")
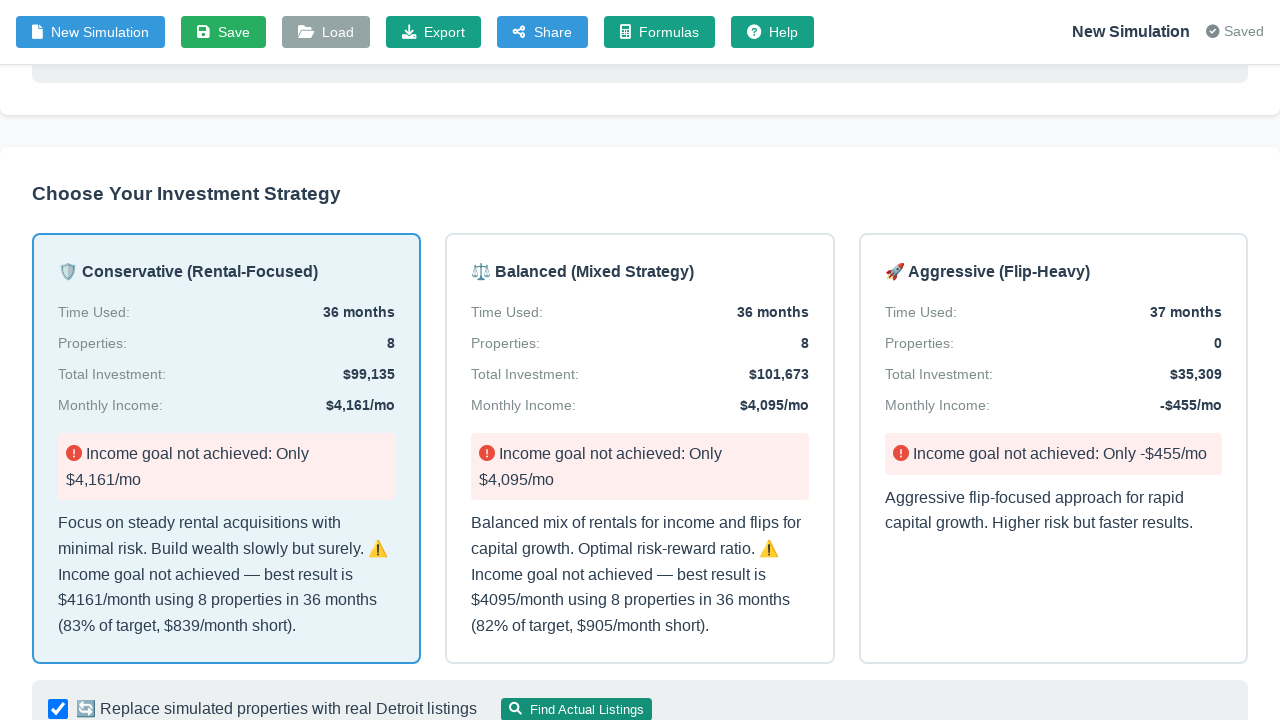

Waited 3 seconds for API failure response and fallback warning
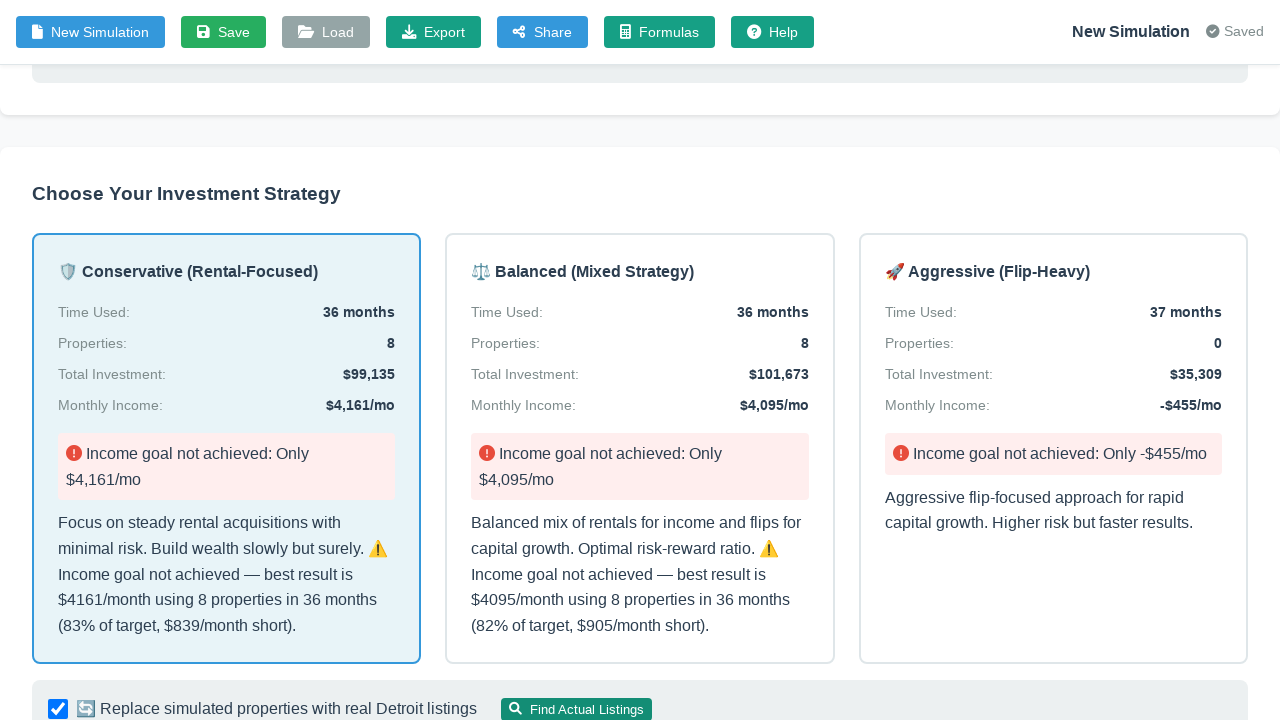

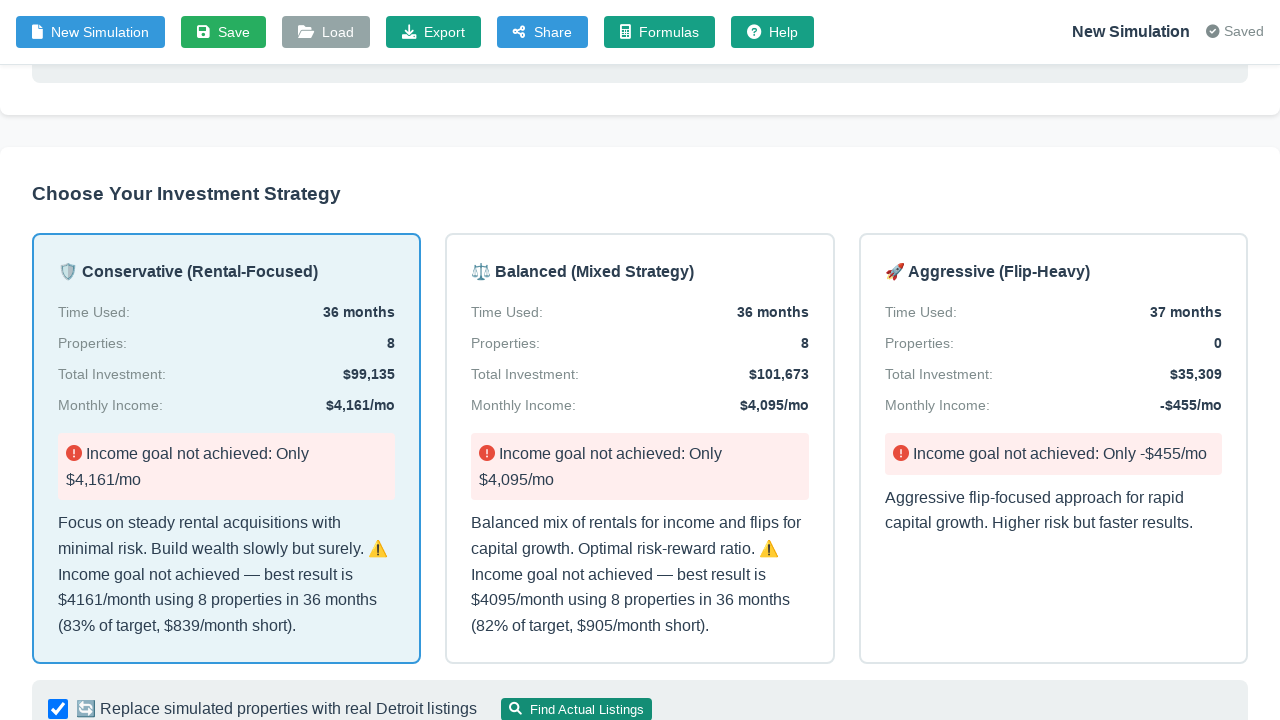